Tests filling out the Salesforce free trial signup form by entering first name, last name, job title, and email fields with generated data.

Starting URL: https://www.salesforce.com/mx/form/signup/freetrial-sales-pe/?d=70130000000EqoP

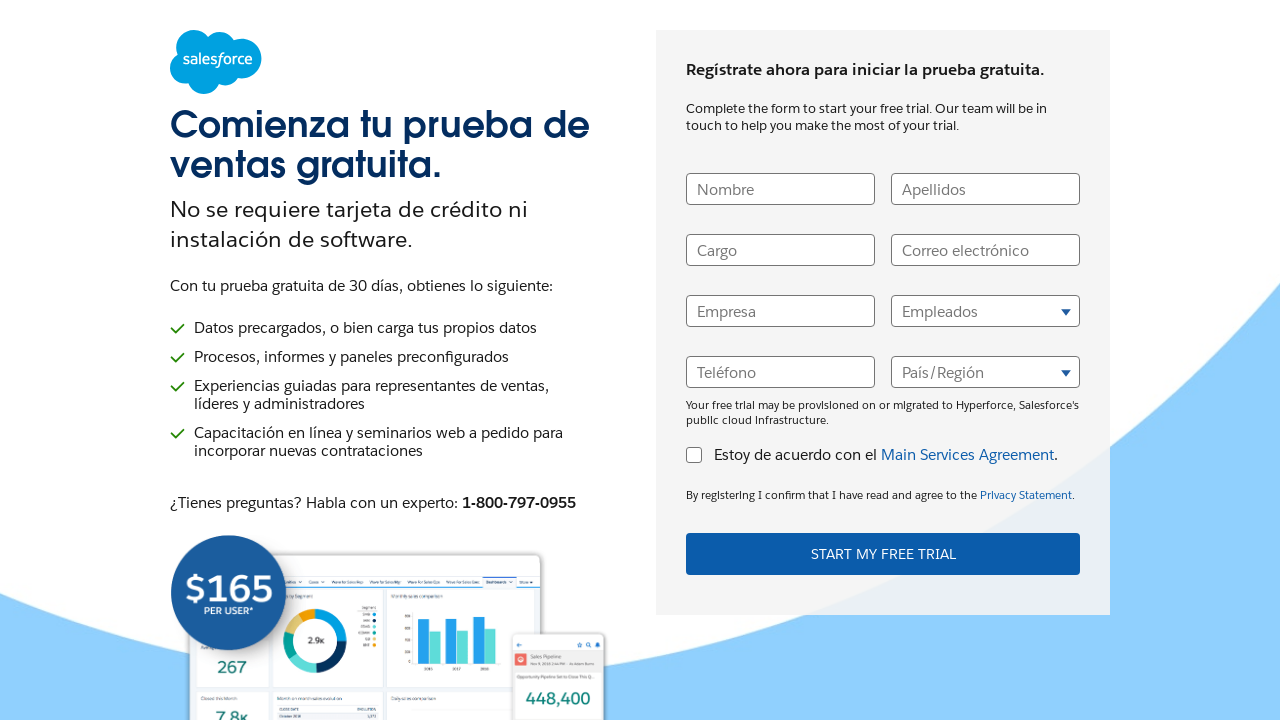

Filled first name field with 'Jennifer' on input[name='UserFirstName']
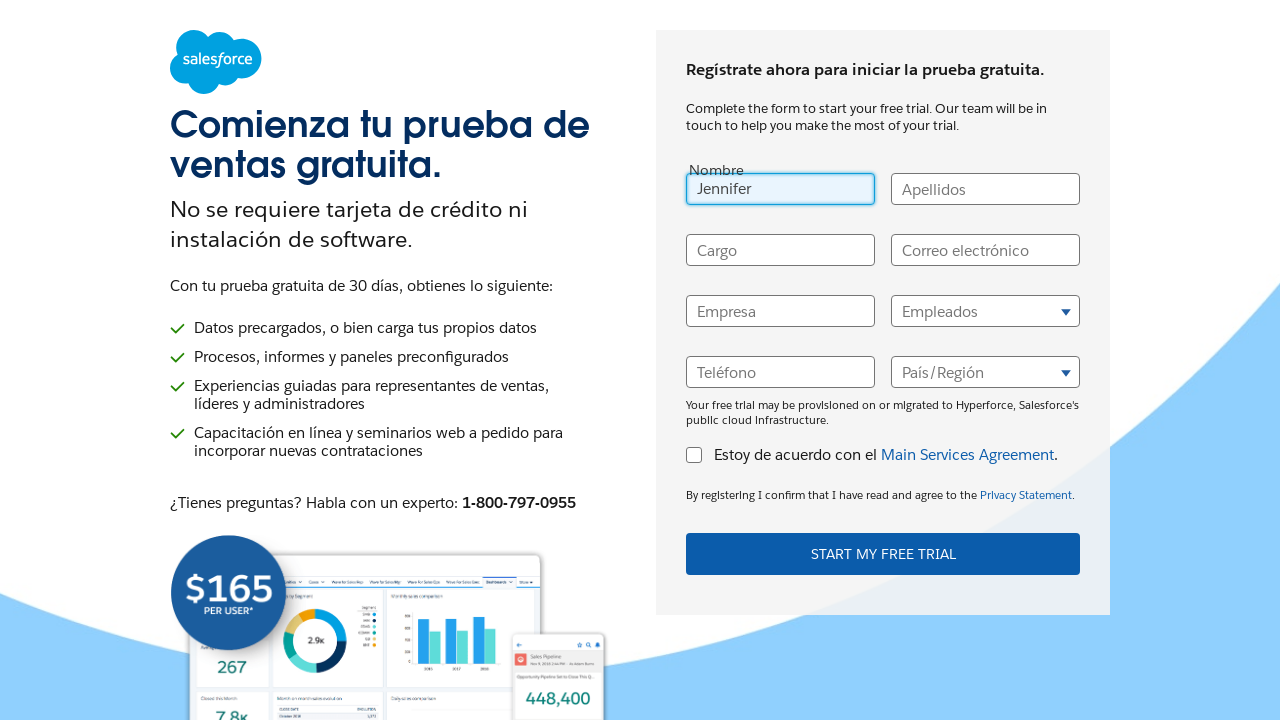

Filled last name field with 'Martinez' on input[name='UserLastName']
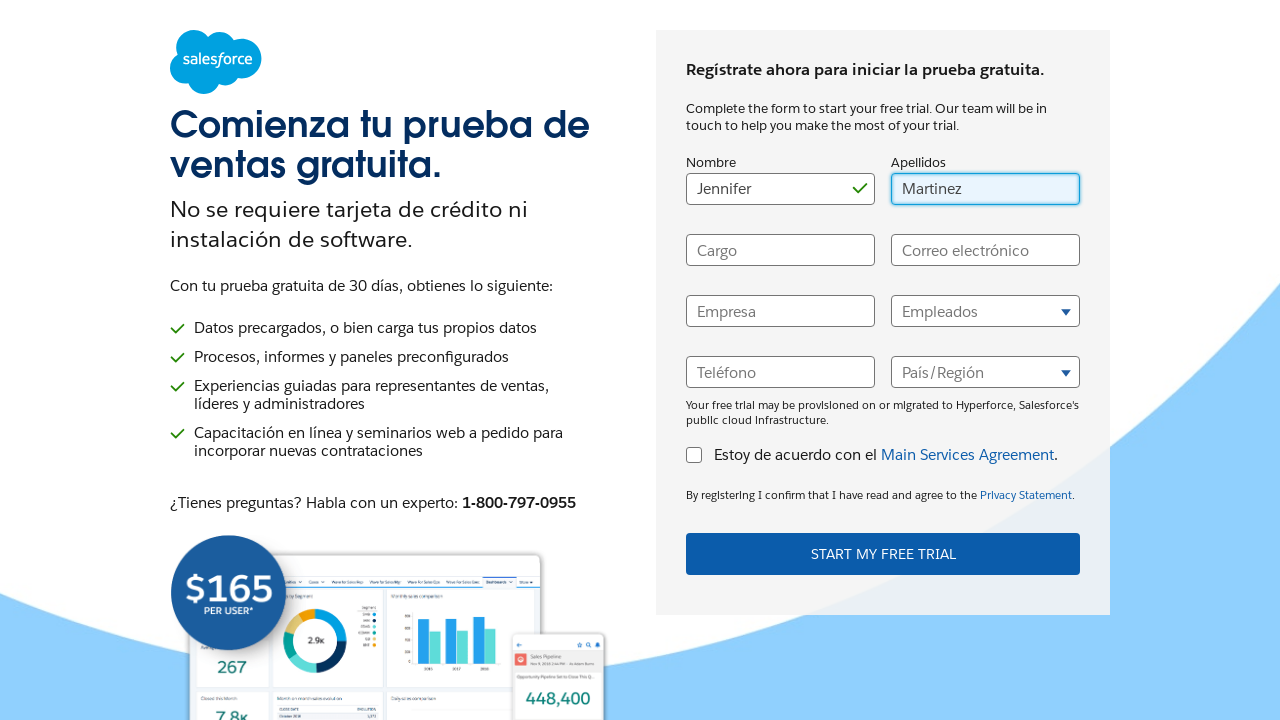

Filled job title field with 'Software Engineer' on input[name='UserTitle']
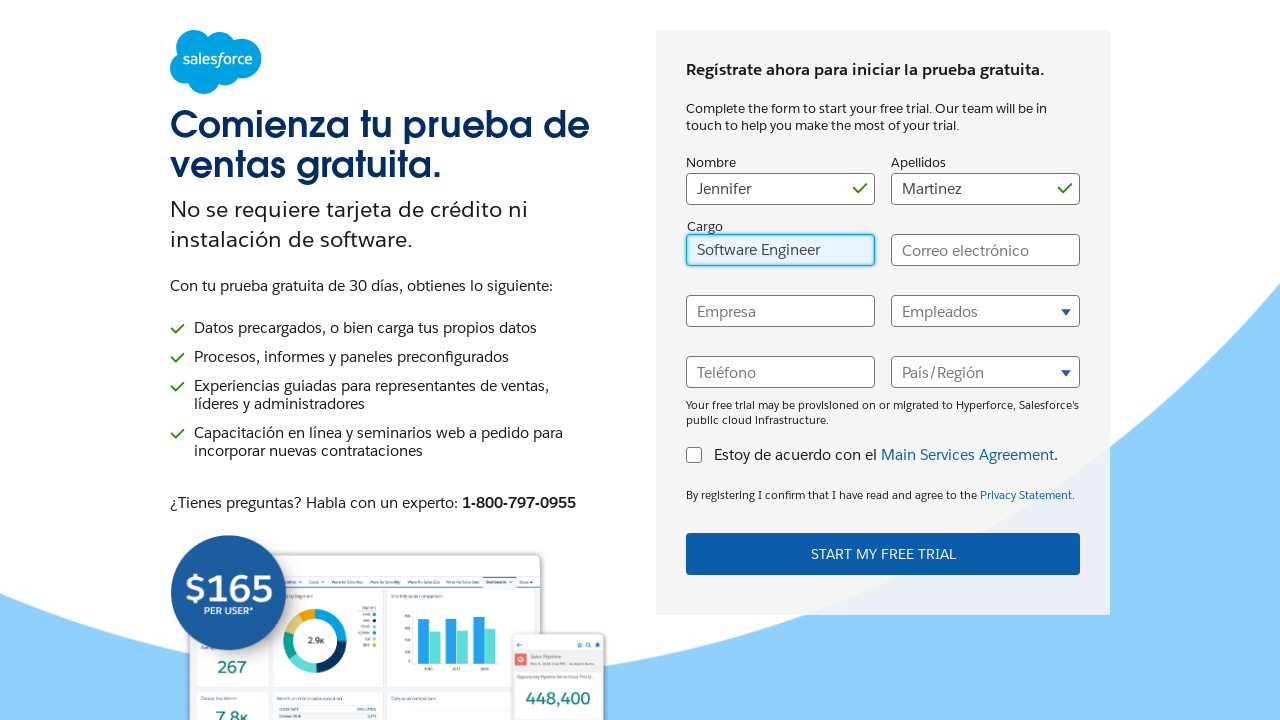

Filled email field with 'jennifer.martinez.test@example.com' on input[name='UserEmail']
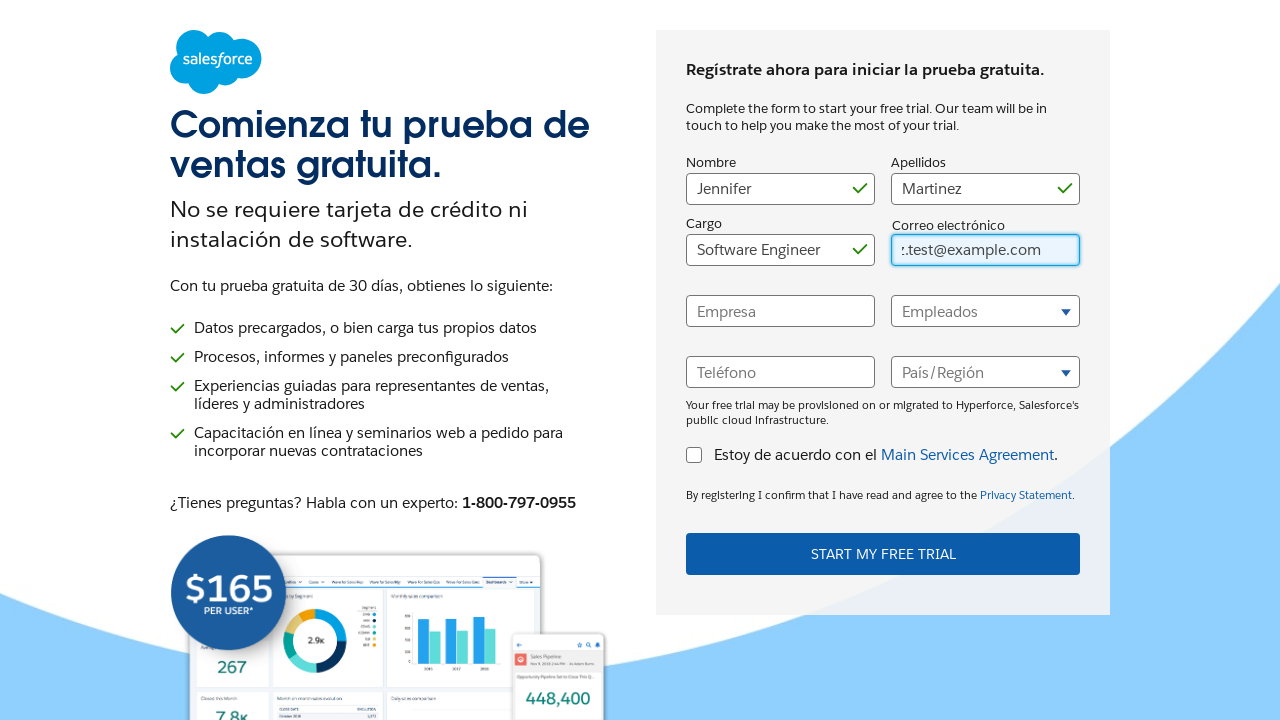

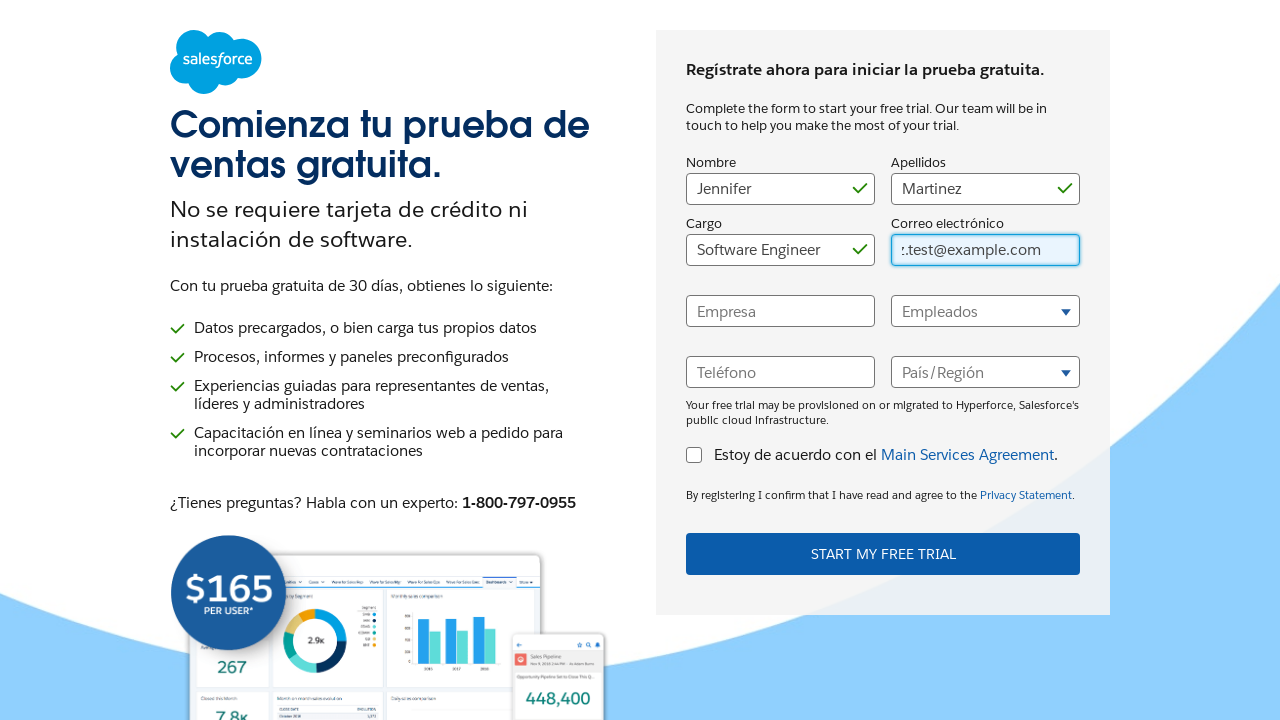